Tests the chat page by entering a message in the chat input, sending it, and testing quick suggestion buttons.

Starting URL: https://wedding-bz7gqvz3x-asithalkonaras-projects.vercel.app/chat

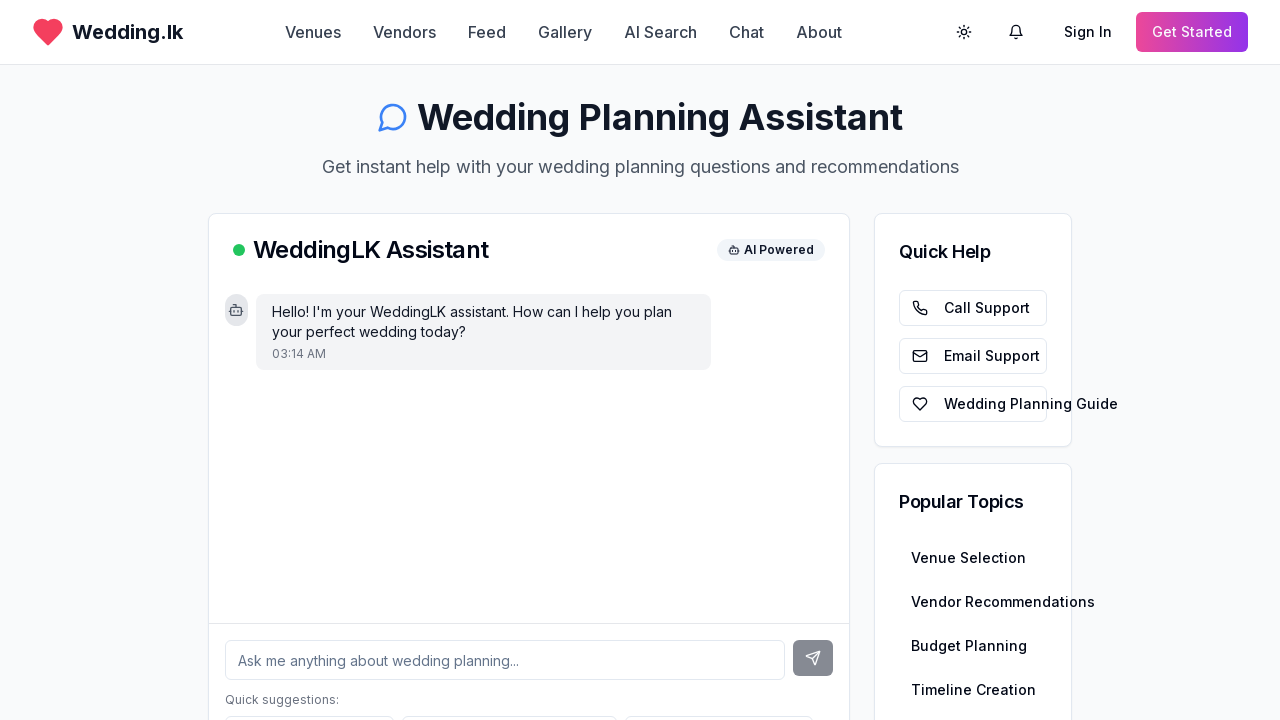

Waited for page to reach networkidle state
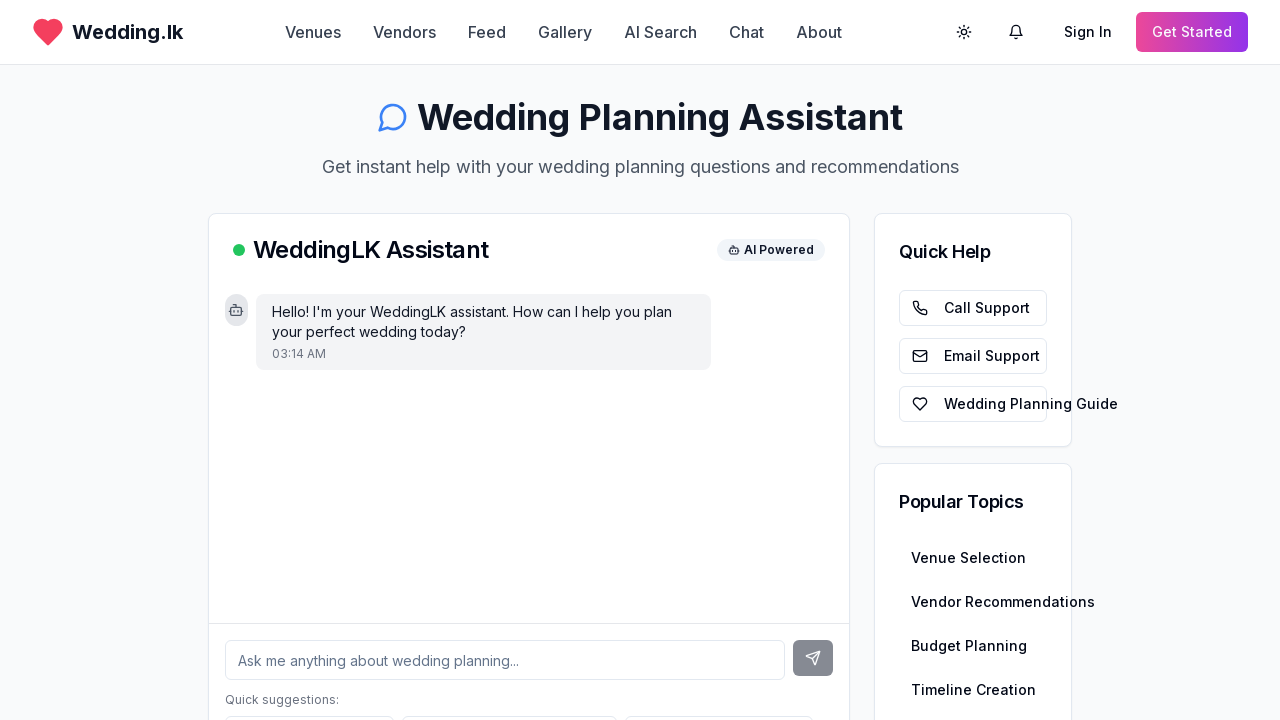

H1 heading element loaded
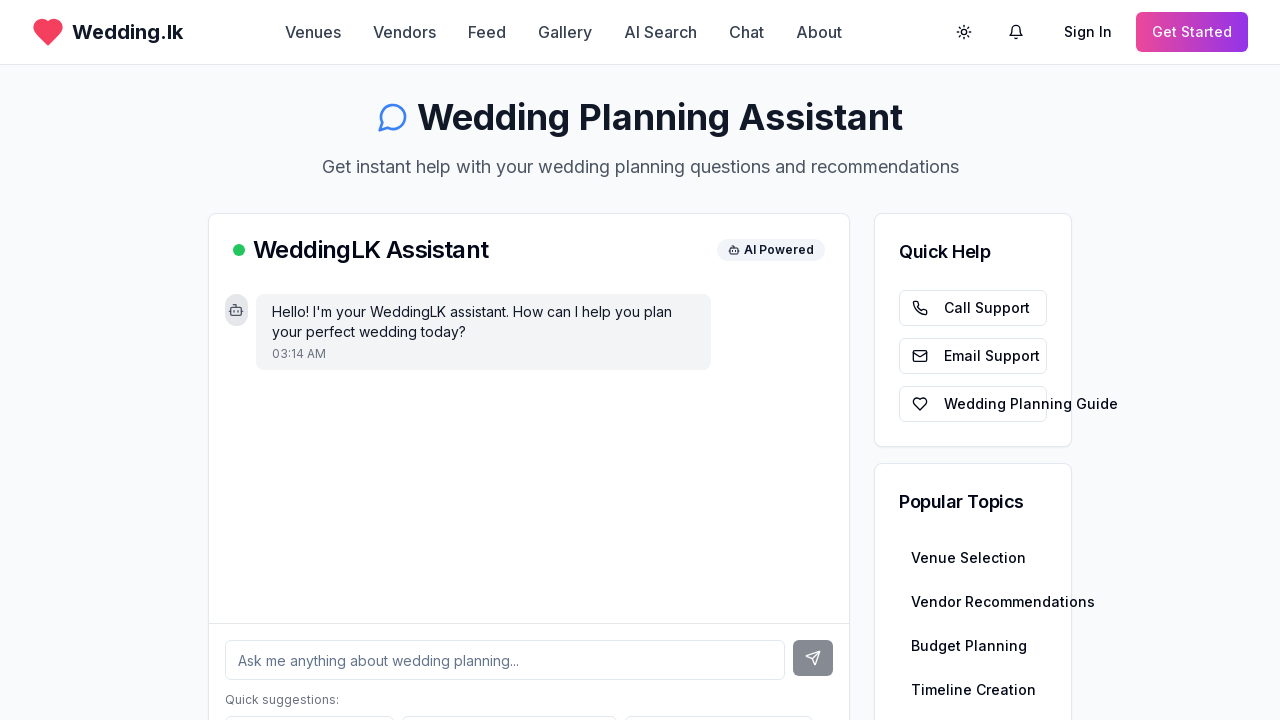

Located chat input field
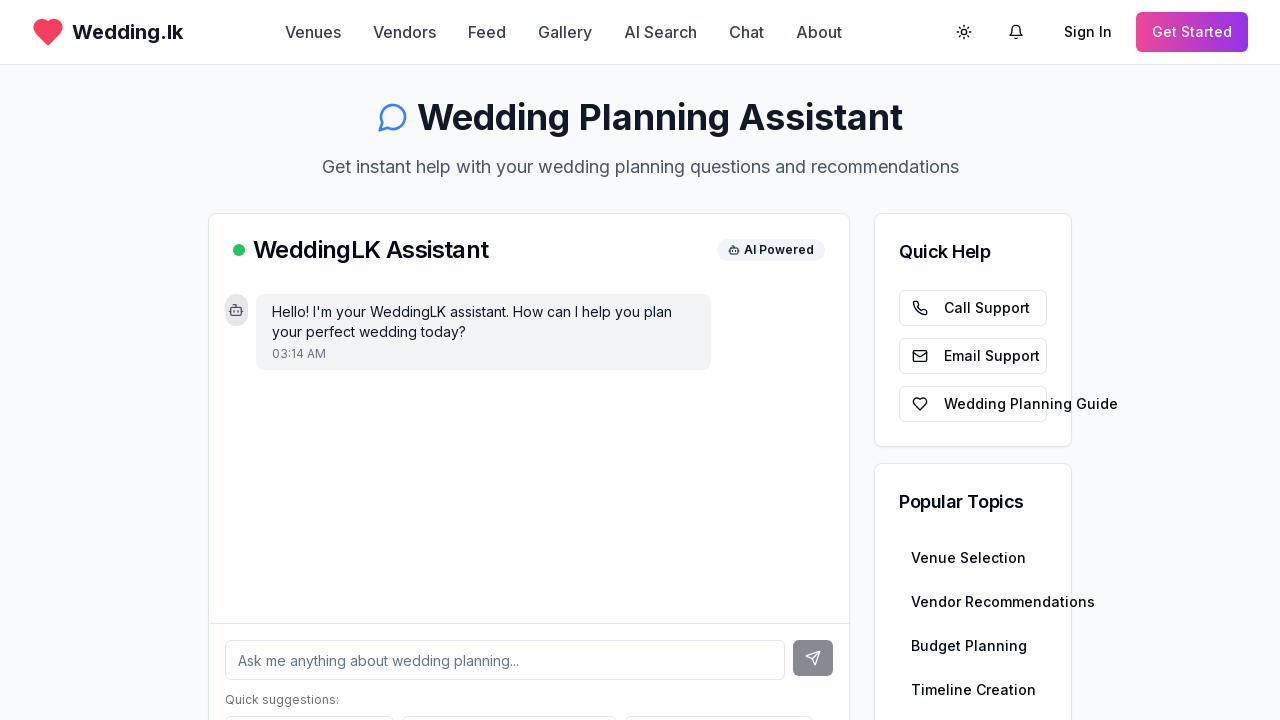

Located send/submit button
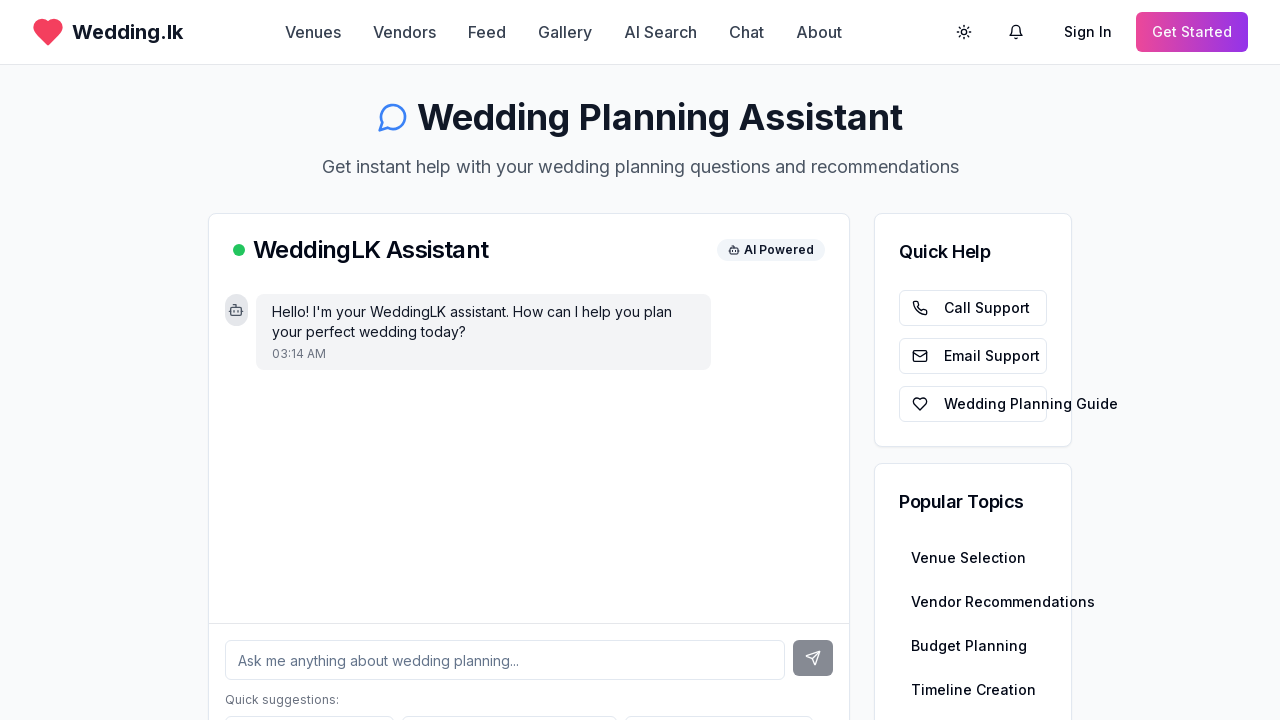

Located quick suggestion buttons
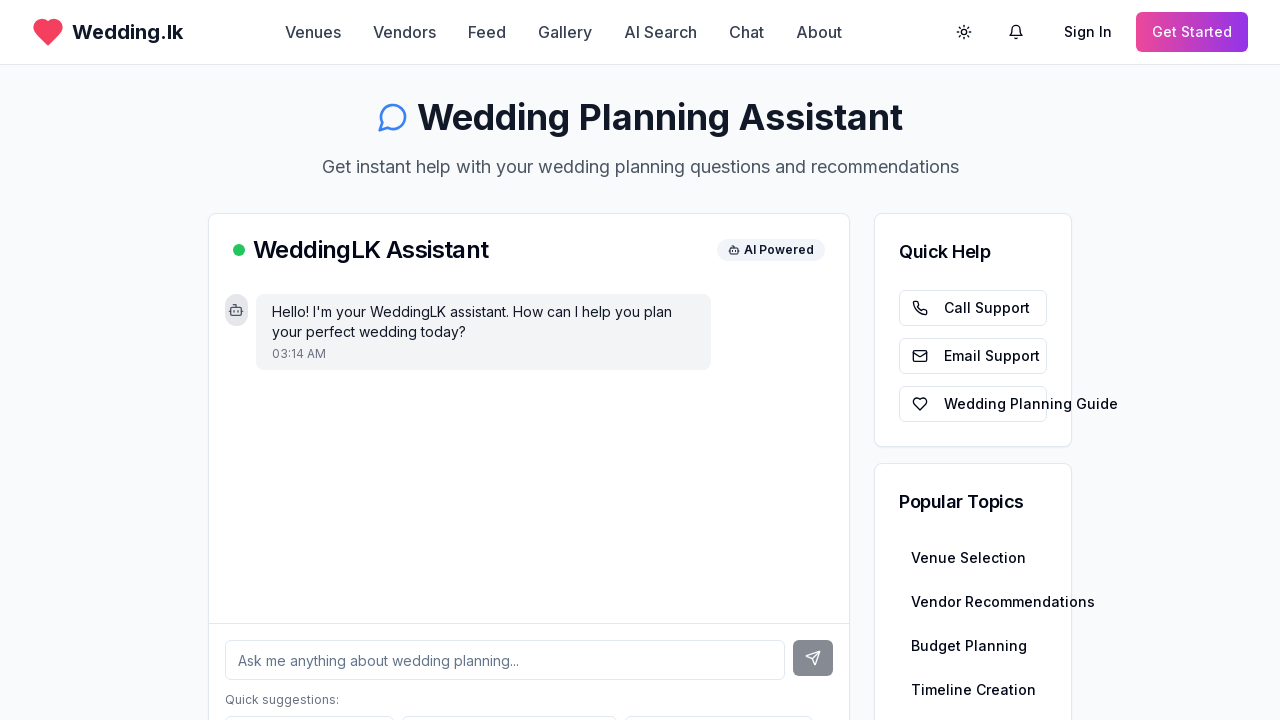

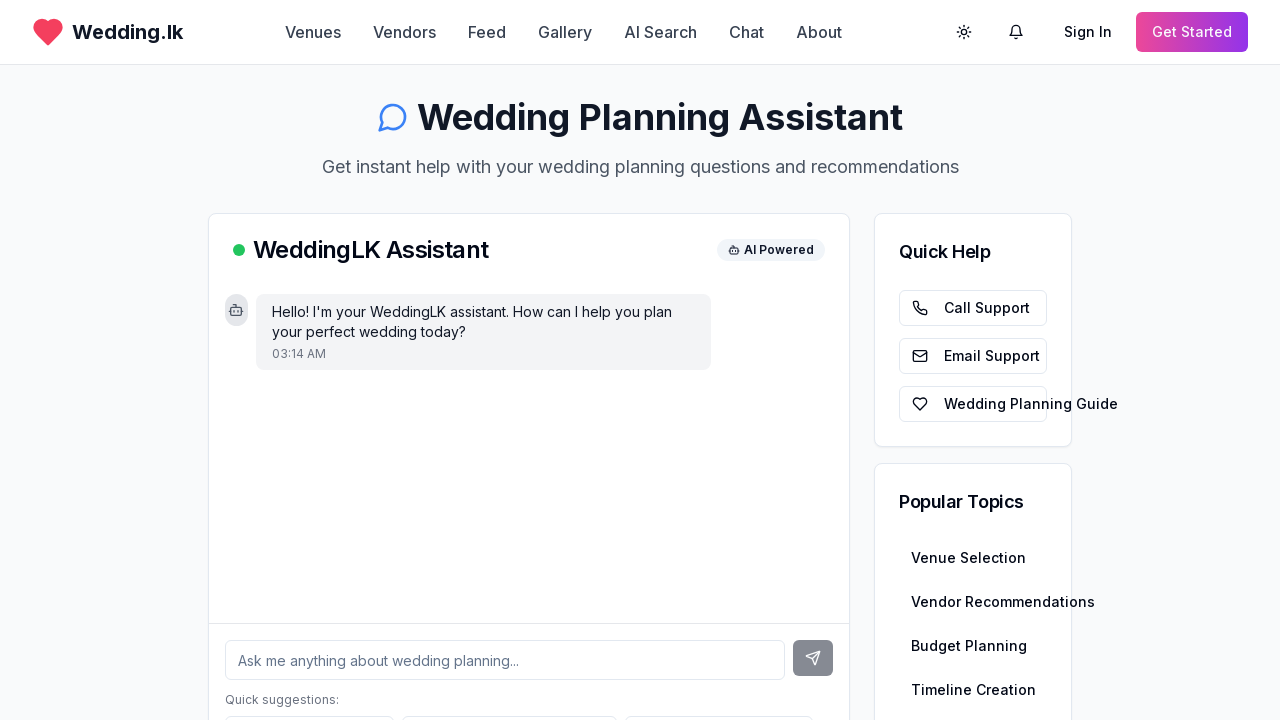